Tests dropdown selection functionality by selecting an option from a dropdown menu and verifying the selection was successful

Starting URL: https://www.selenium.dev/selenium/web/web-form.html

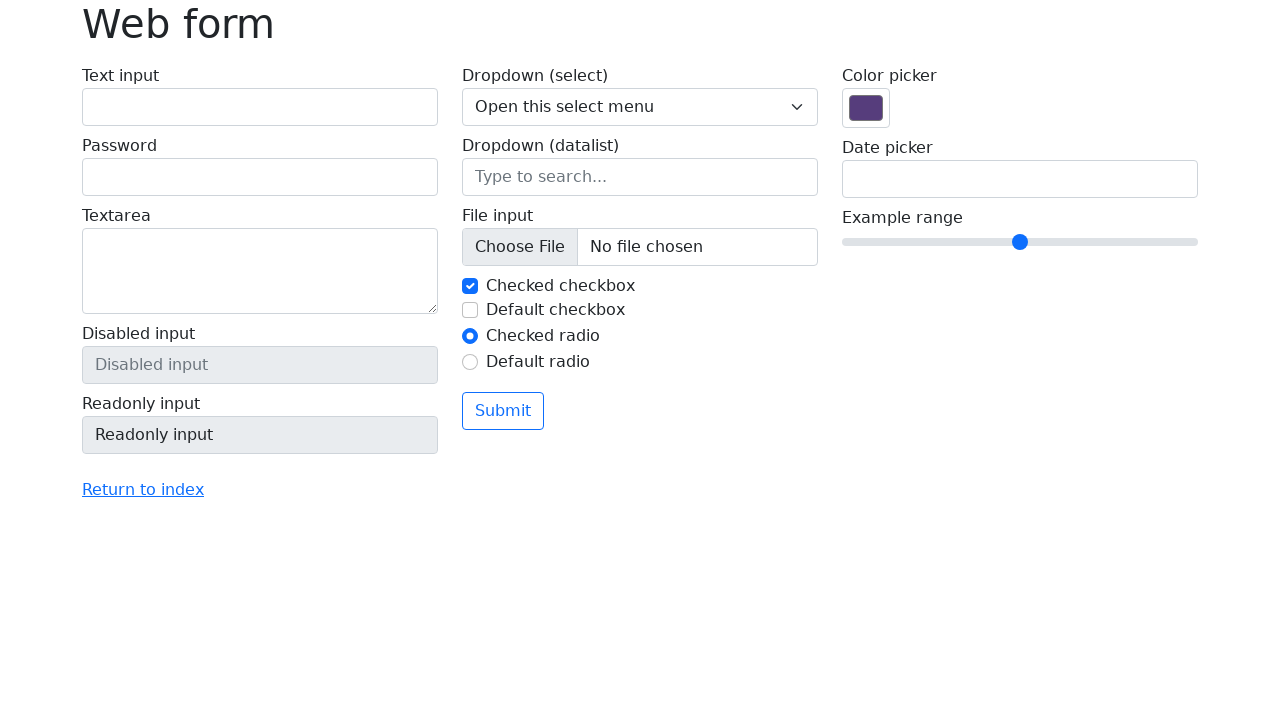

Selected 'Two' option from dropdown menu on select[name='my-select']
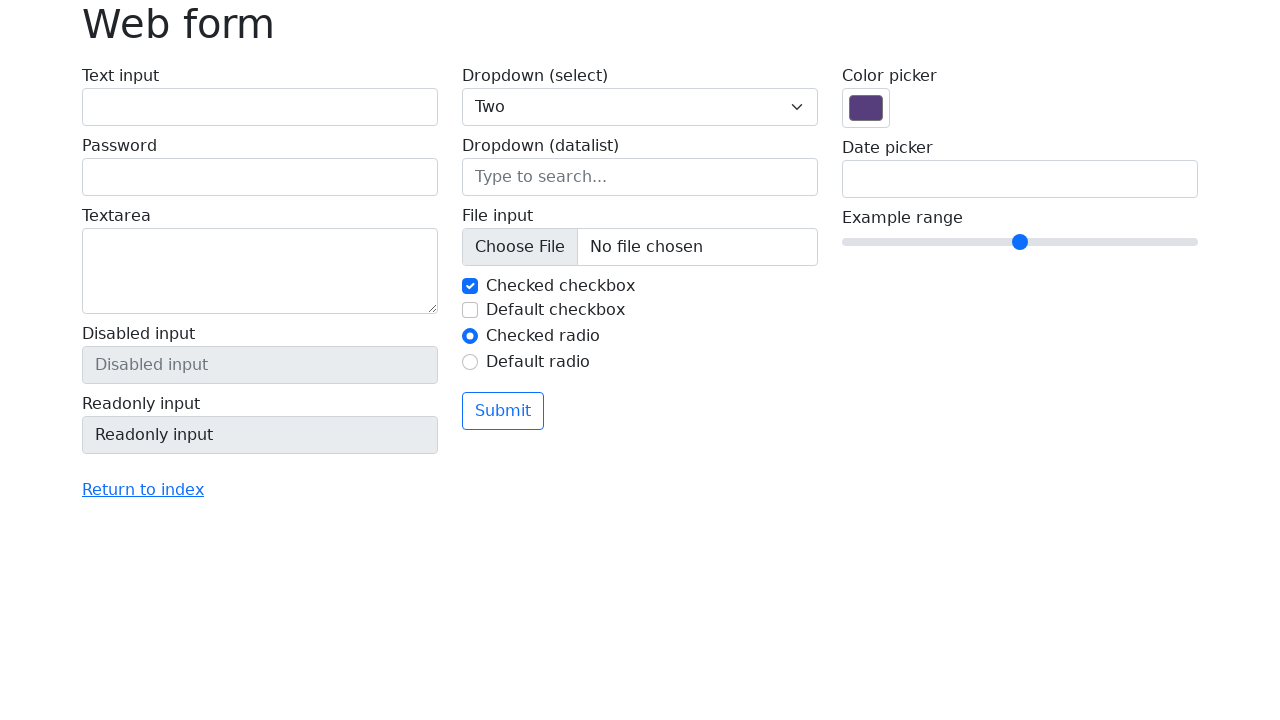

Retrieved the selected value from dropdown
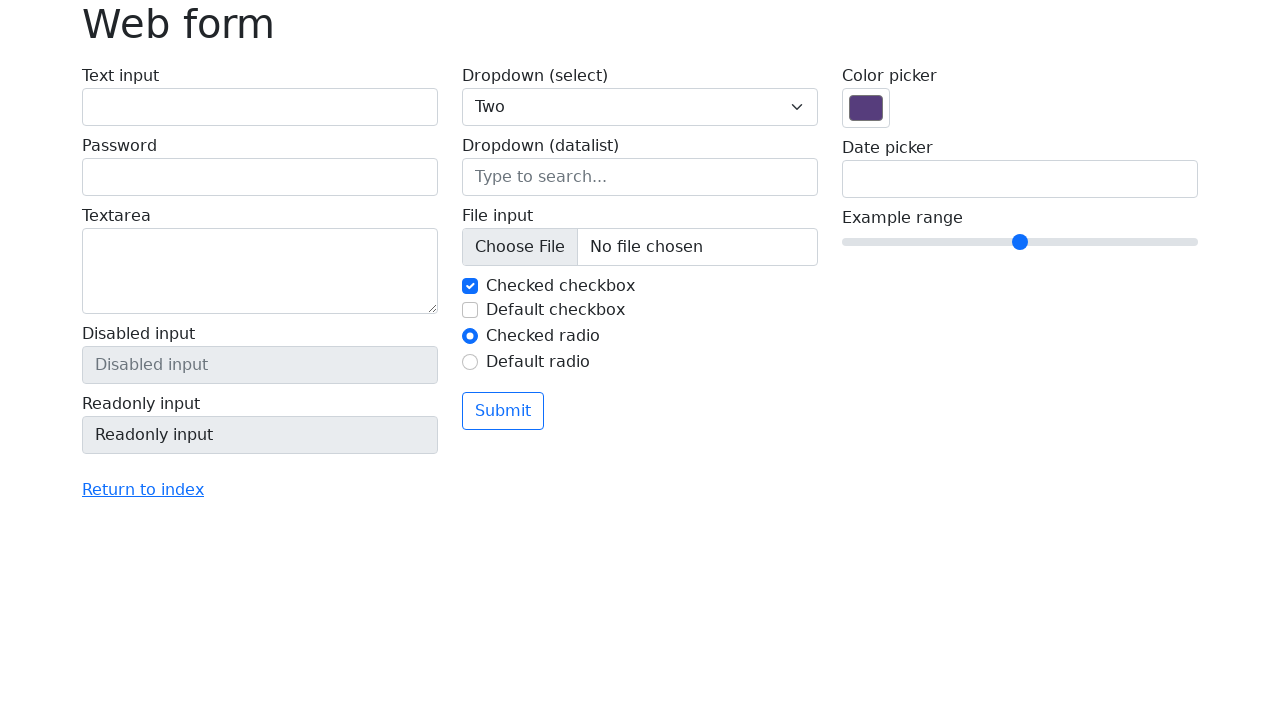

Verified that 'Two' is the checked option in the dropdown
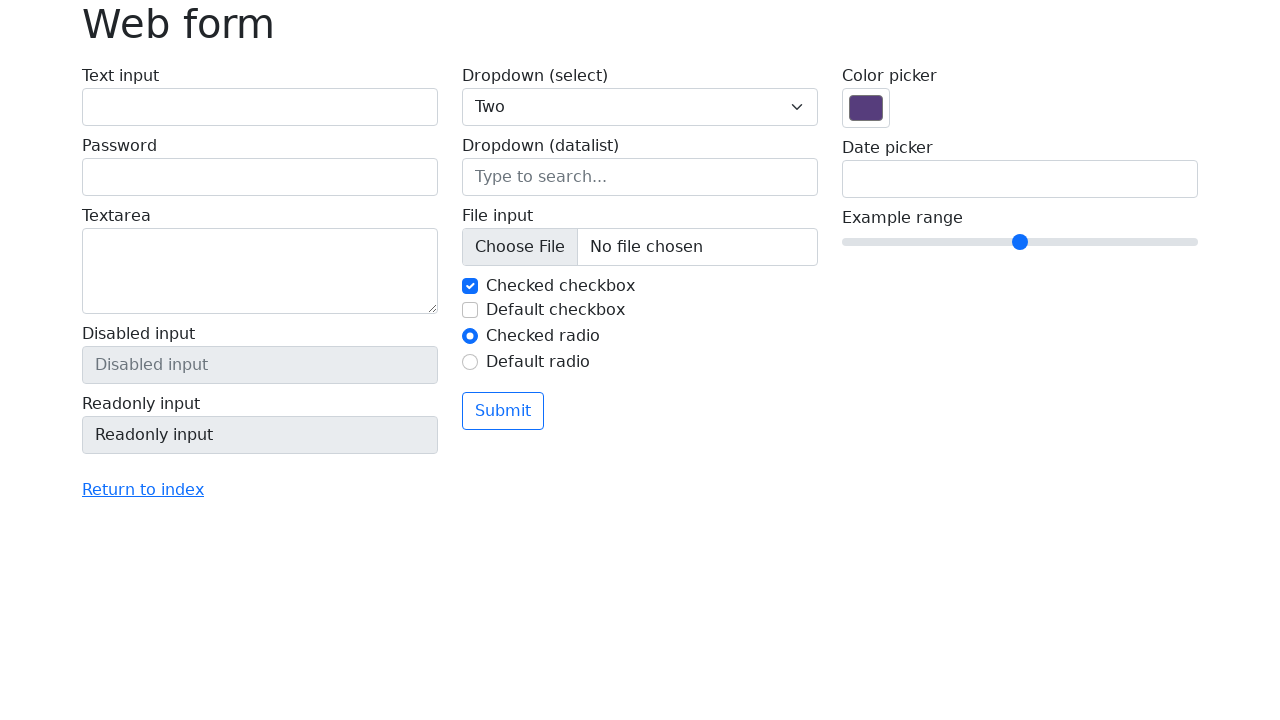

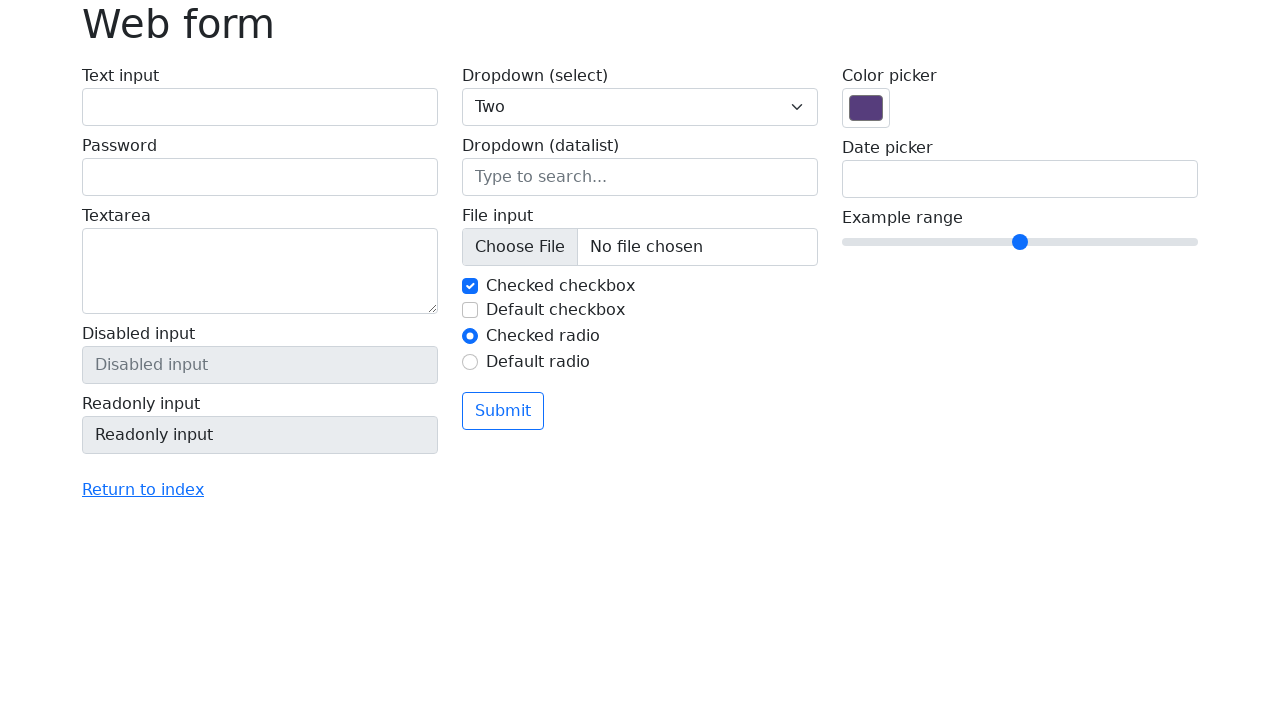